Tests a dynamic loading page where an element is rendered after clicking a Start button. Clicks the Start button, waits for the loading to complete, and verifies the "Hello World!" text appears.

Starting URL: http://the-internet.herokuapp.com/dynamic_loading/2

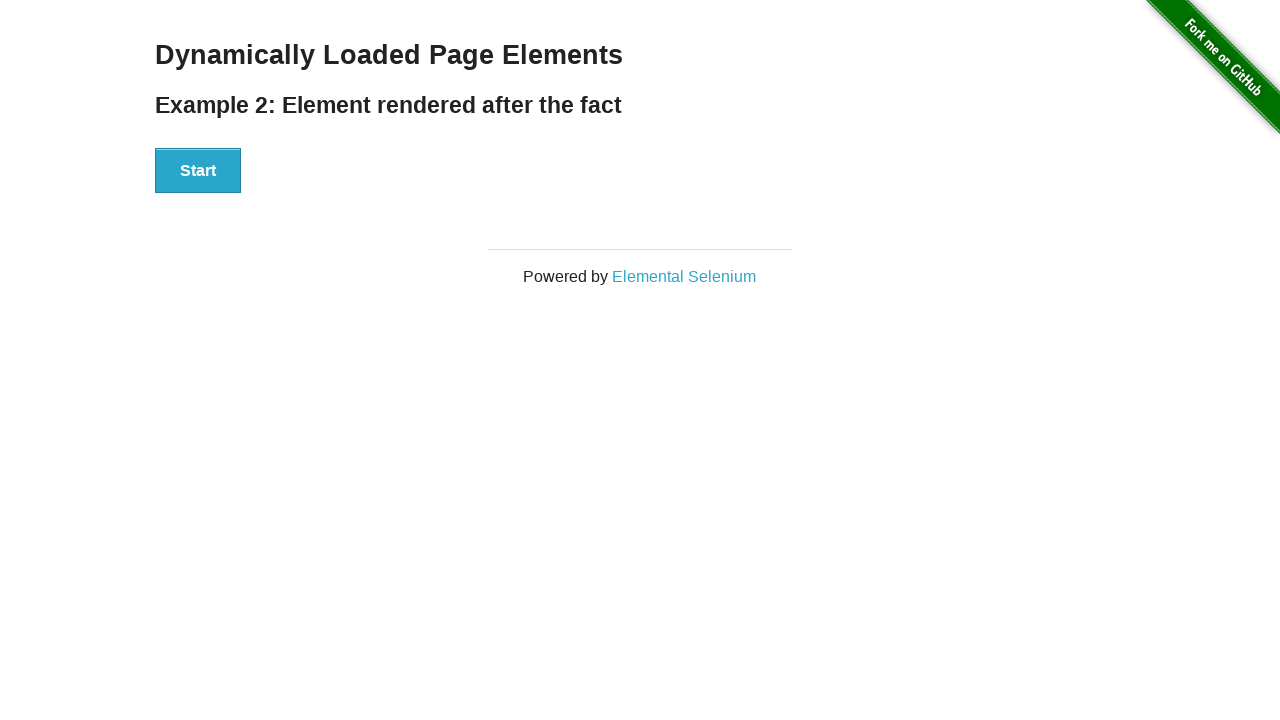

Navigated to dynamic loading example 2 page
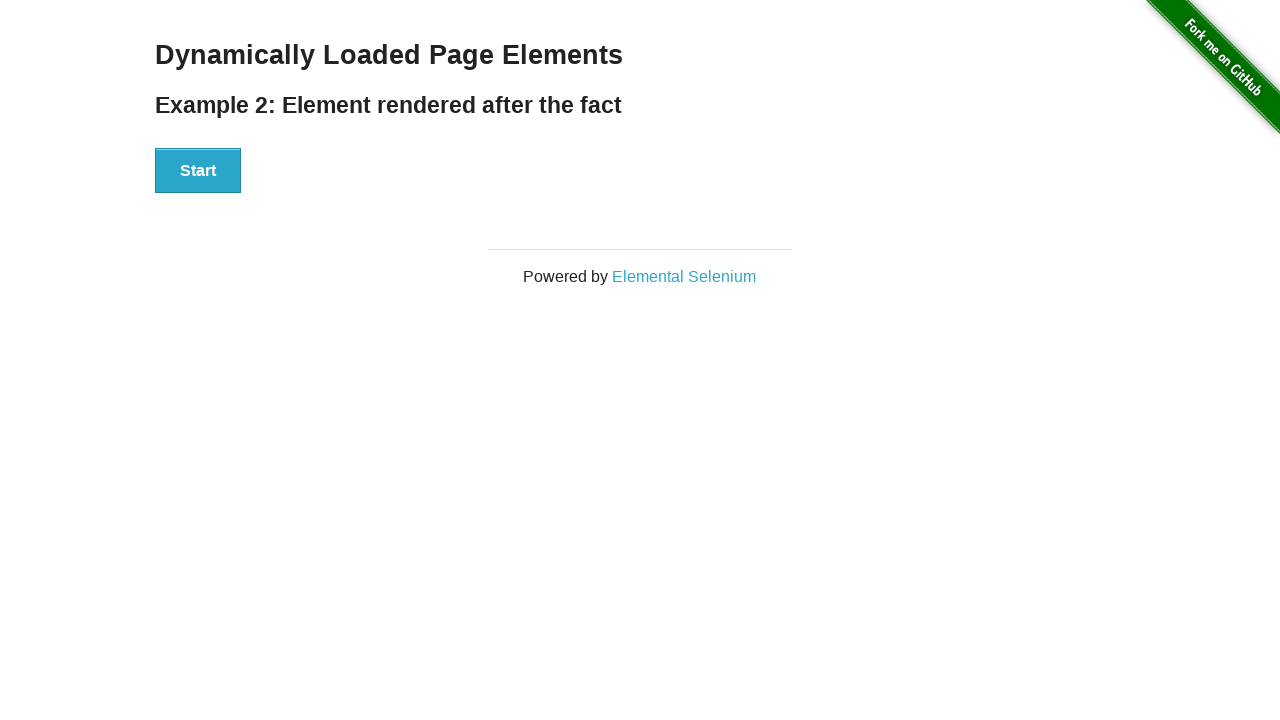

Clicked the Start button to trigger dynamic loading at (198, 171) on #start button
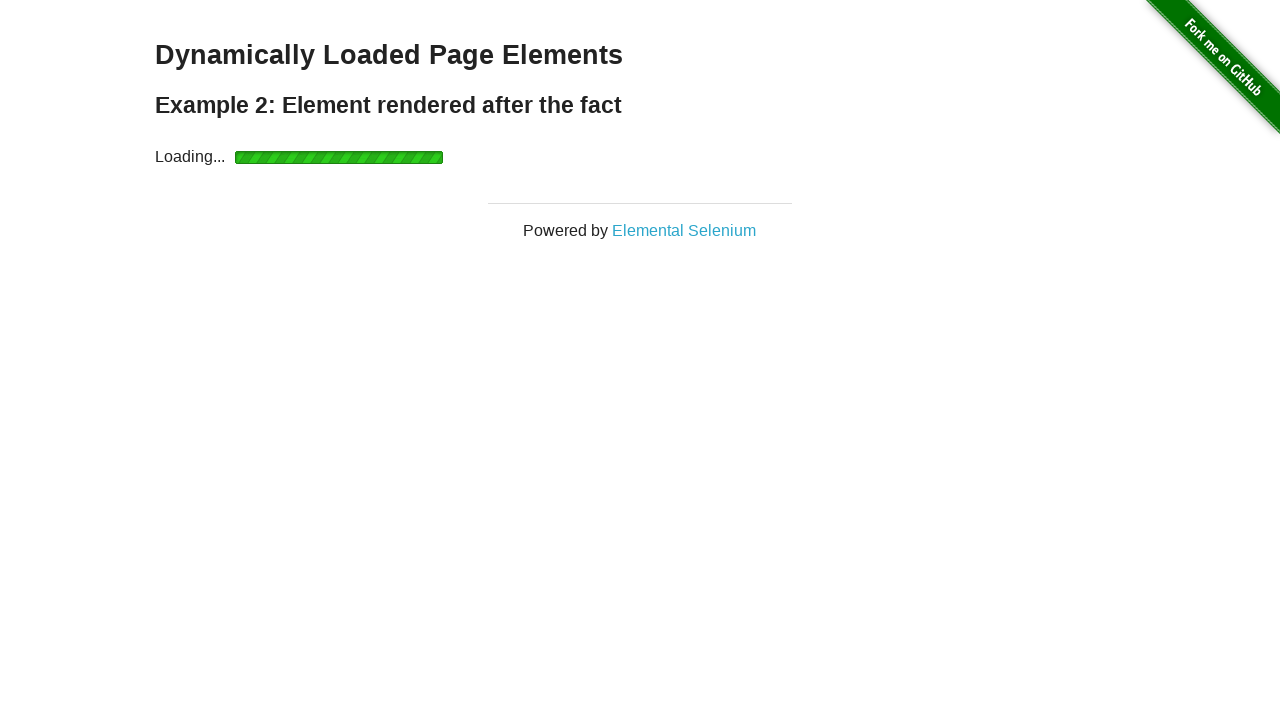

Waited for finish element to become visible after loading completes
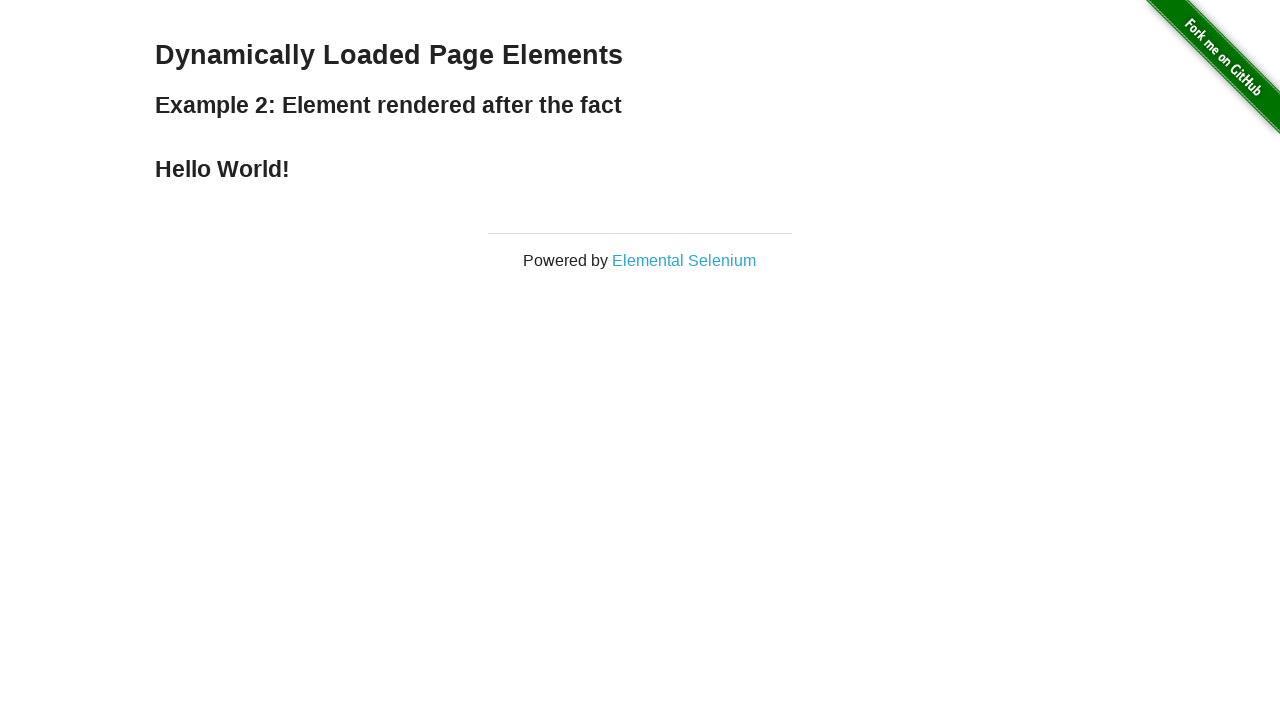

Verified 'Hello World!' text is visible in finish element
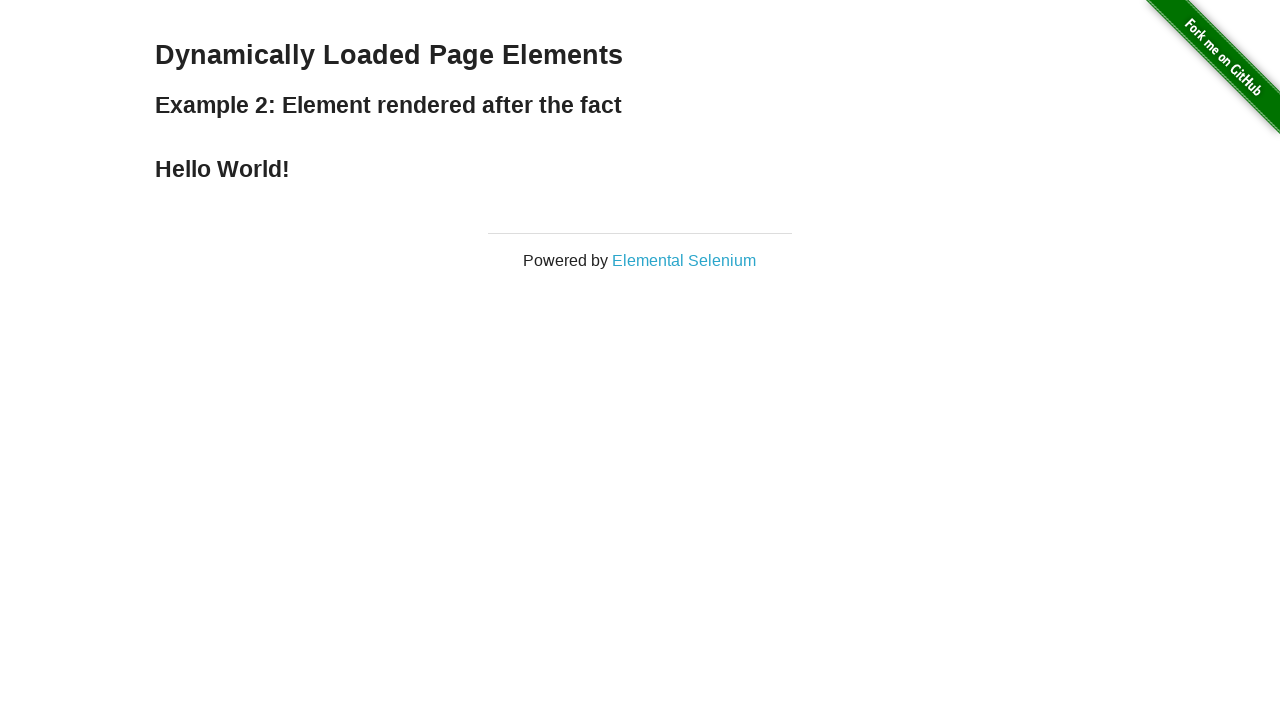

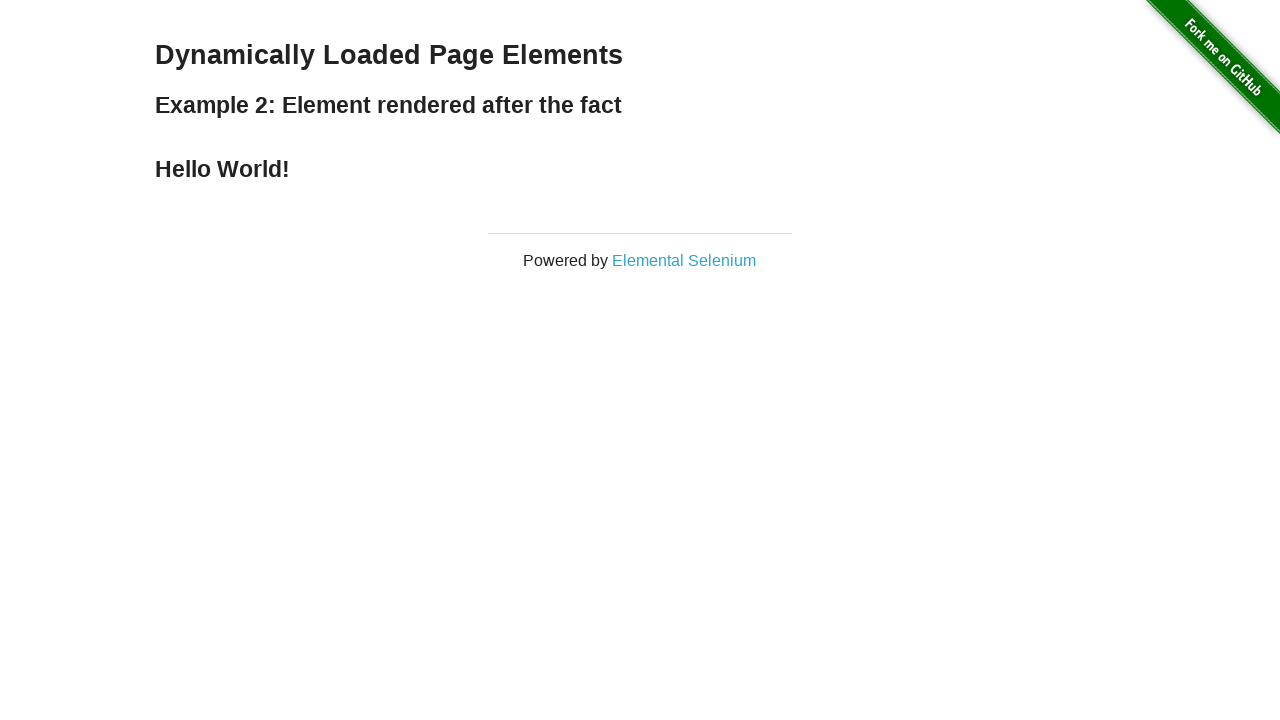